Tests marking all items as completed using the toggle all checkbox

Starting URL: https://demo.playwright.dev/todomvc

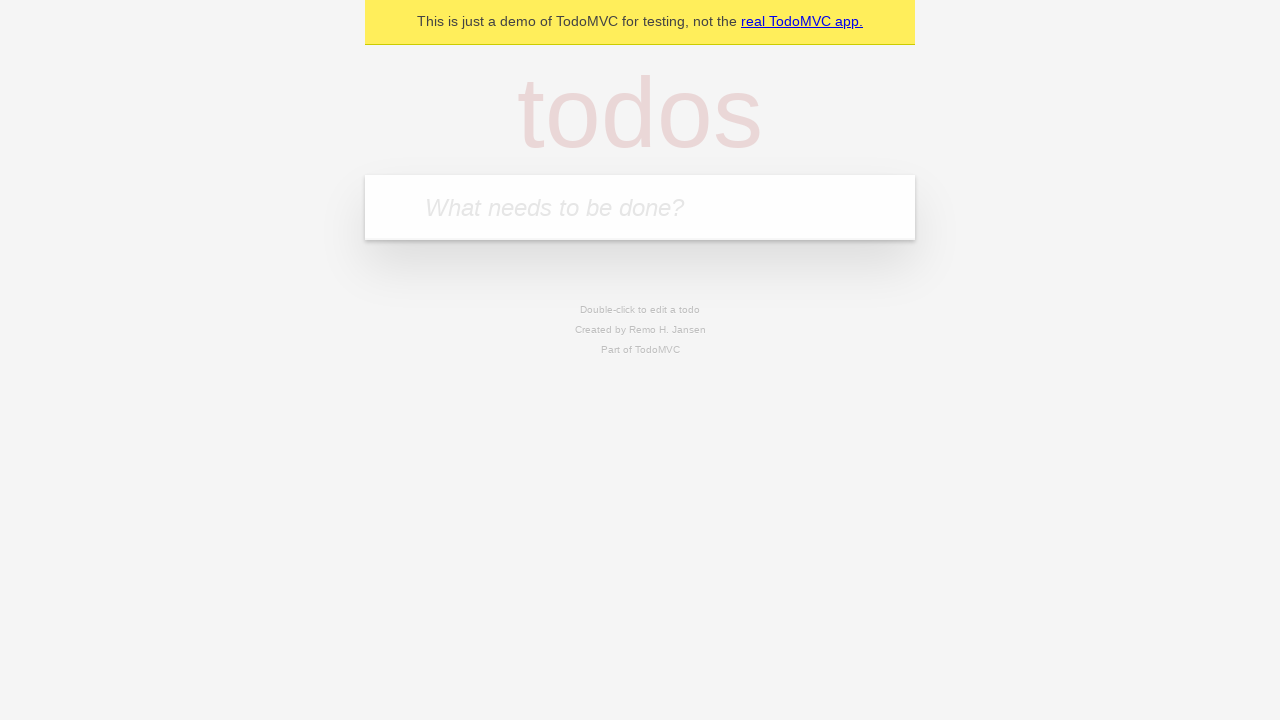

Filled todo input with 'buy some cheese' on internal:attr=[placeholder="What needs to be done?"i]
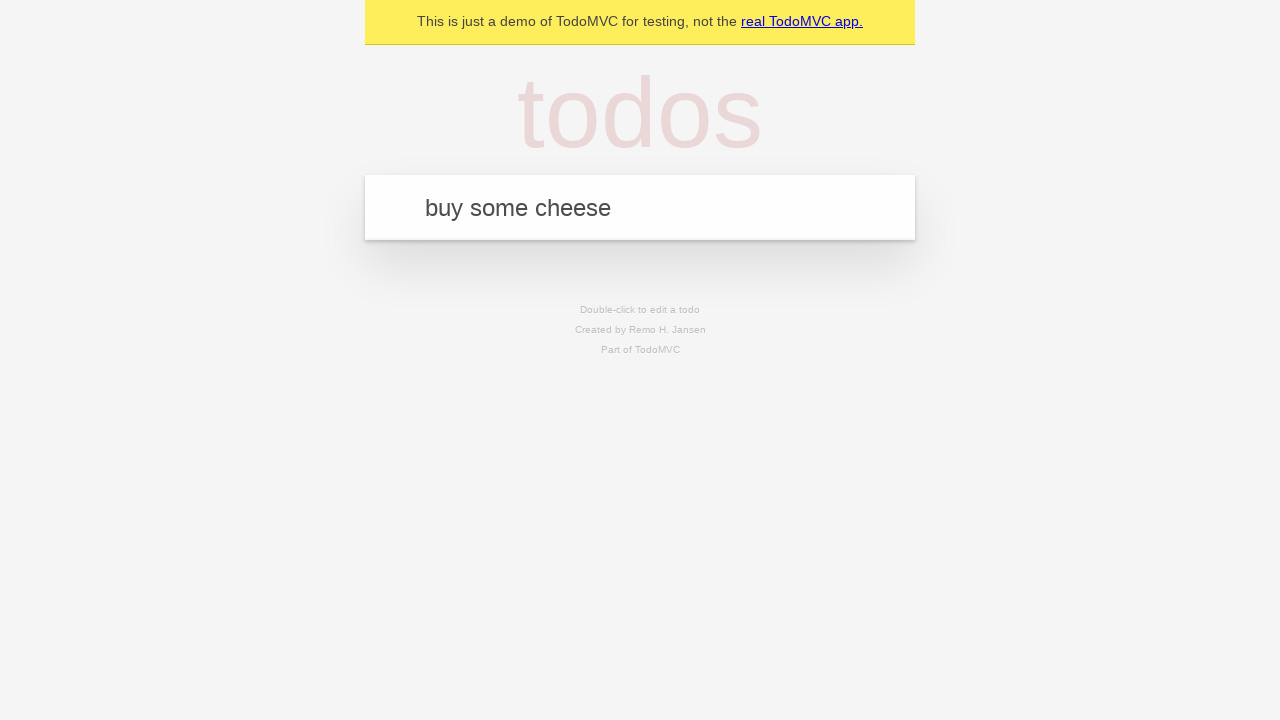

Pressed Enter to add first todo on internal:attr=[placeholder="What needs to be done?"i]
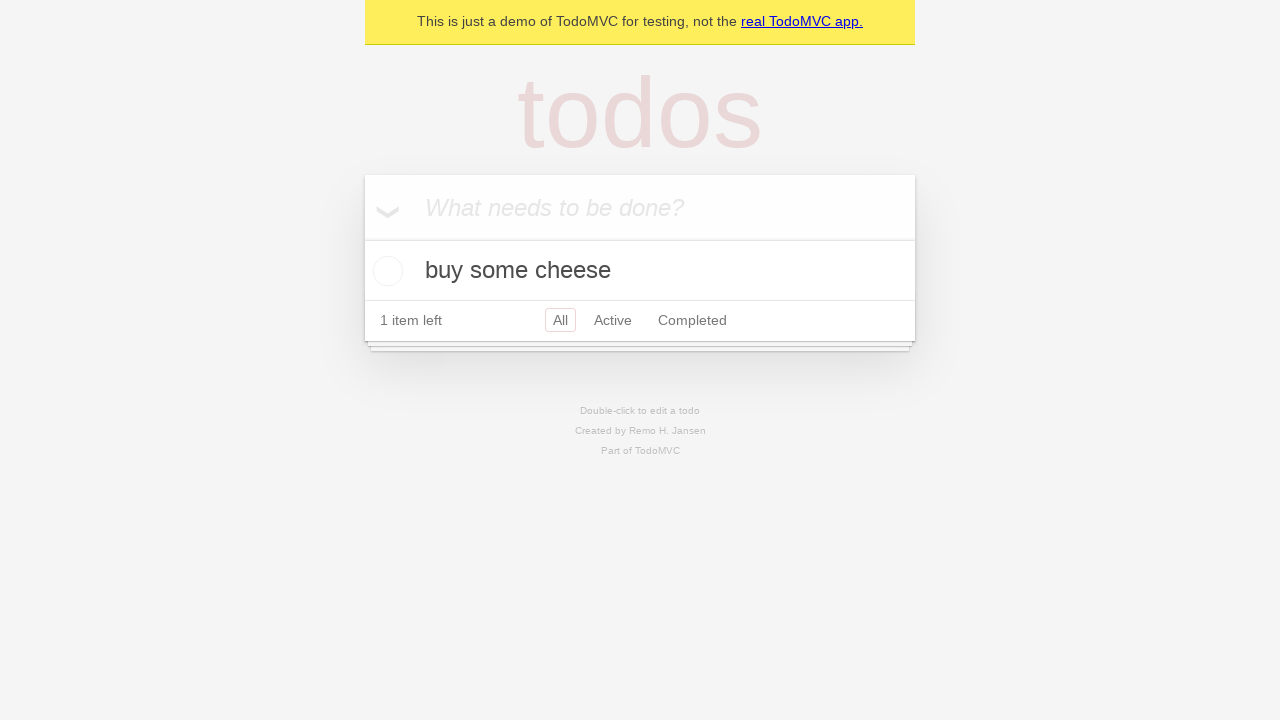

Filled todo input with 'feed the cat' on internal:attr=[placeholder="What needs to be done?"i]
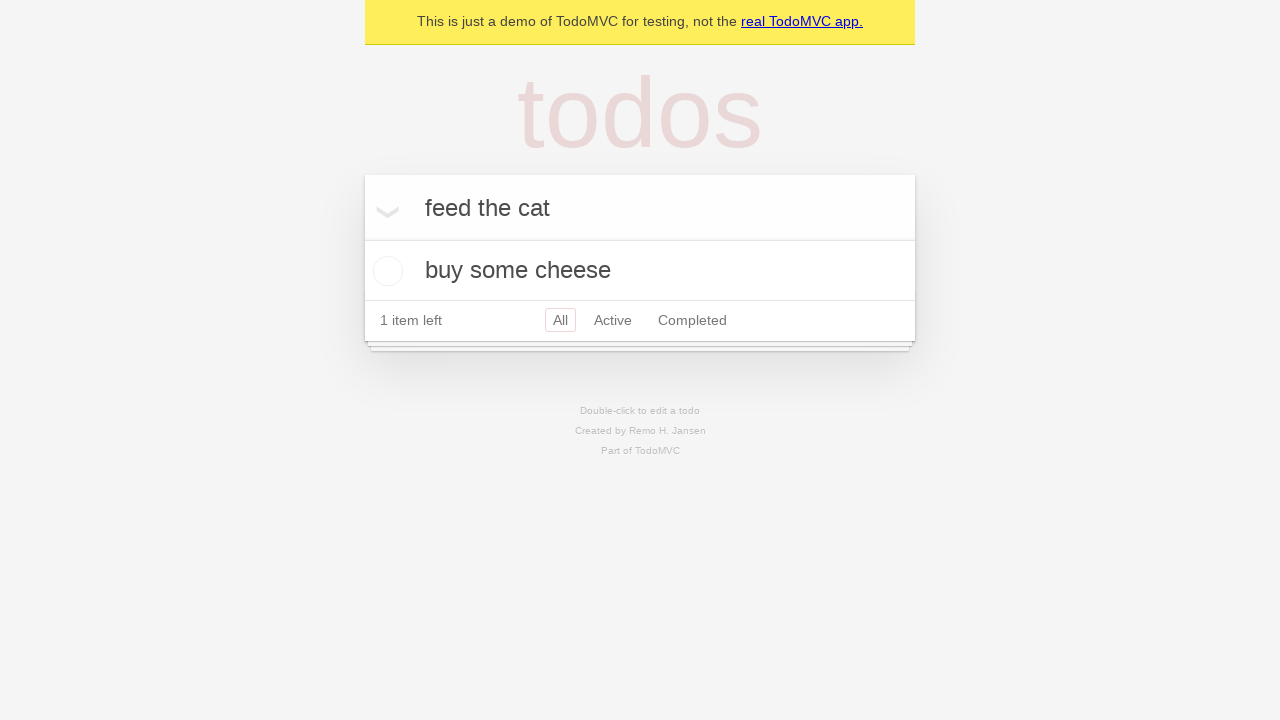

Pressed Enter to add second todo on internal:attr=[placeholder="What needs to be done?"i]
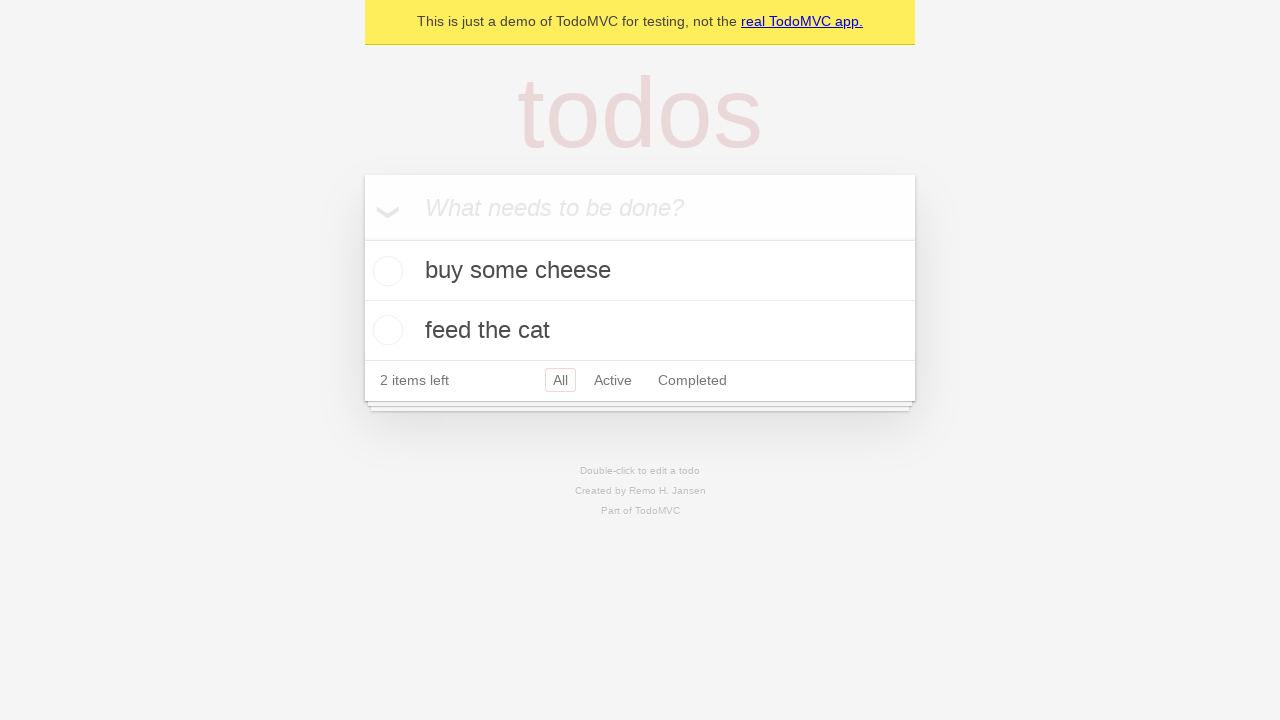

Filled todo input with 'book a doctors appointment' on internal:attr=[placeholder="What needs to be done?"i]
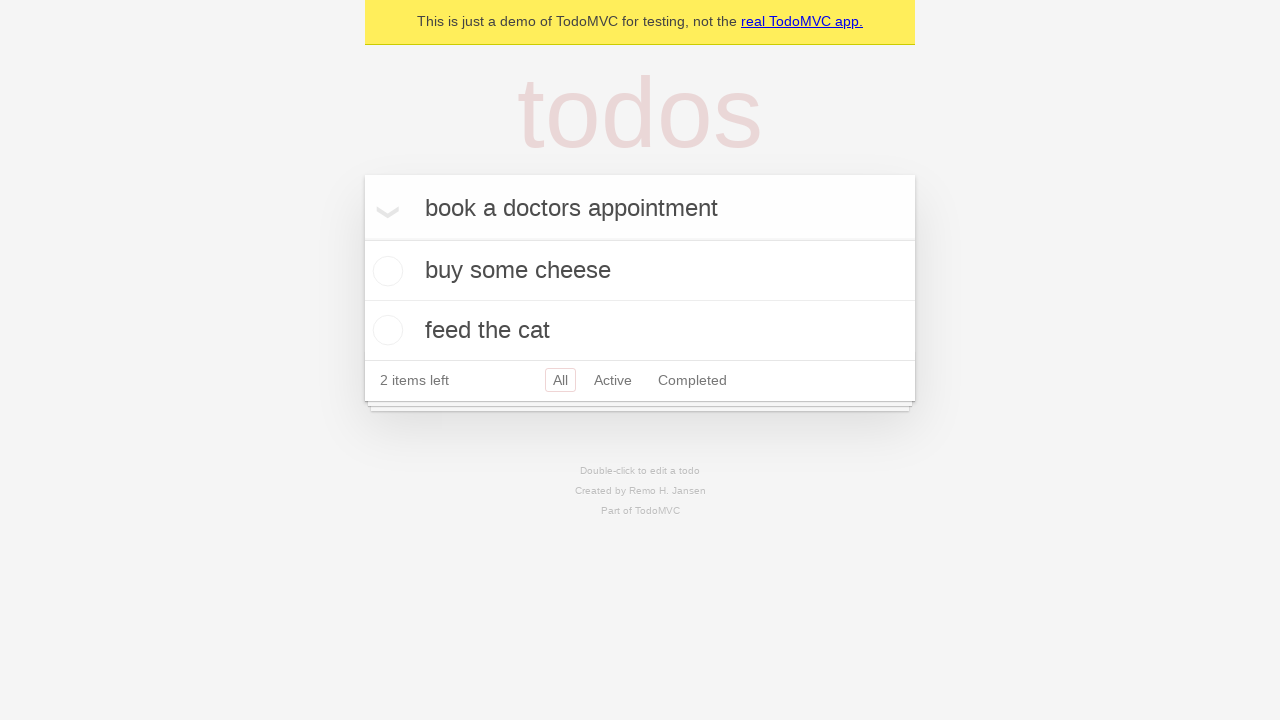

Pressed Enter to add third todo on internal:attr=[placeholder="What needs to be done?"i]
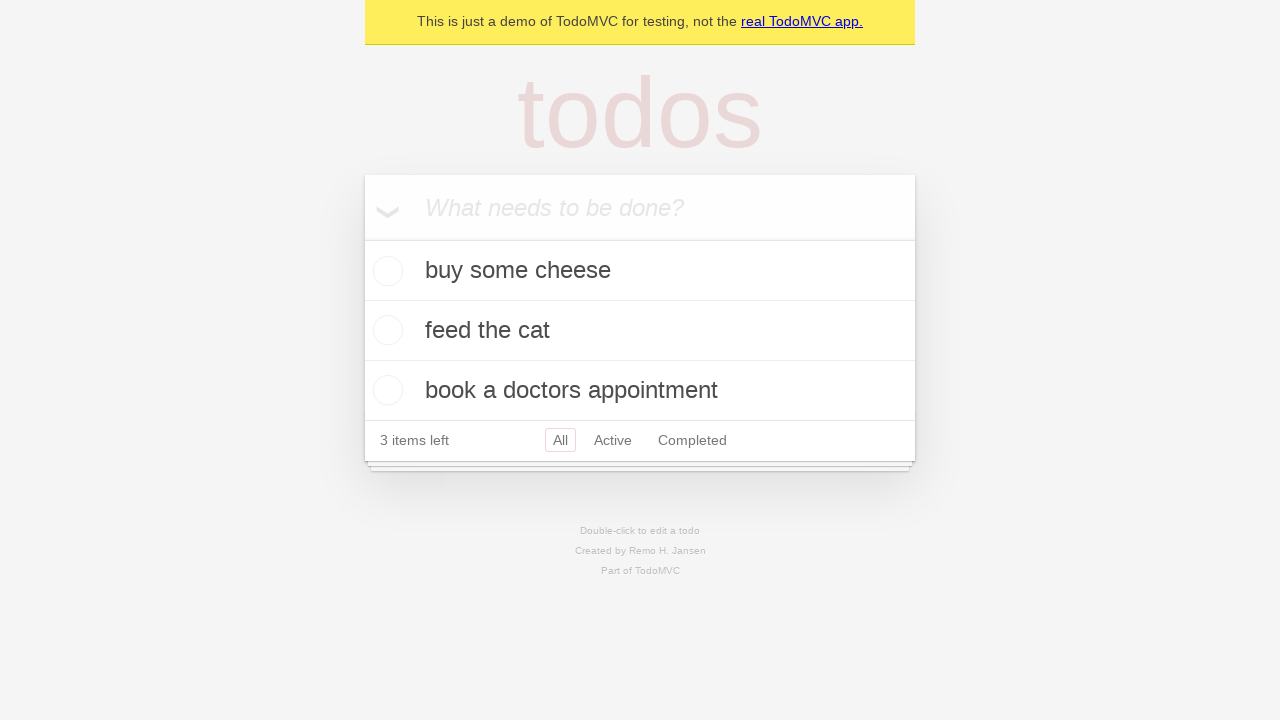

Checked 'Mark all as complete' checkbox to complete all todos at (362, 238) on internal:label="Mark all as complete"i
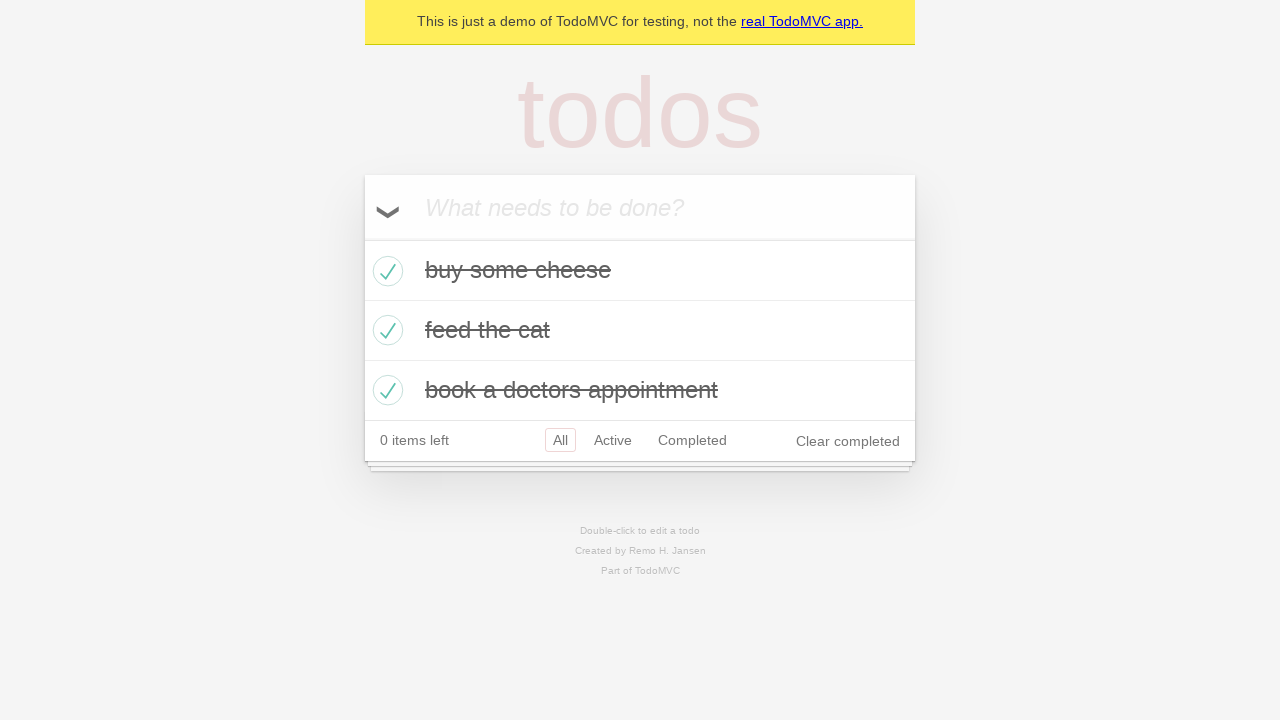

Waited for completed todo items to appear
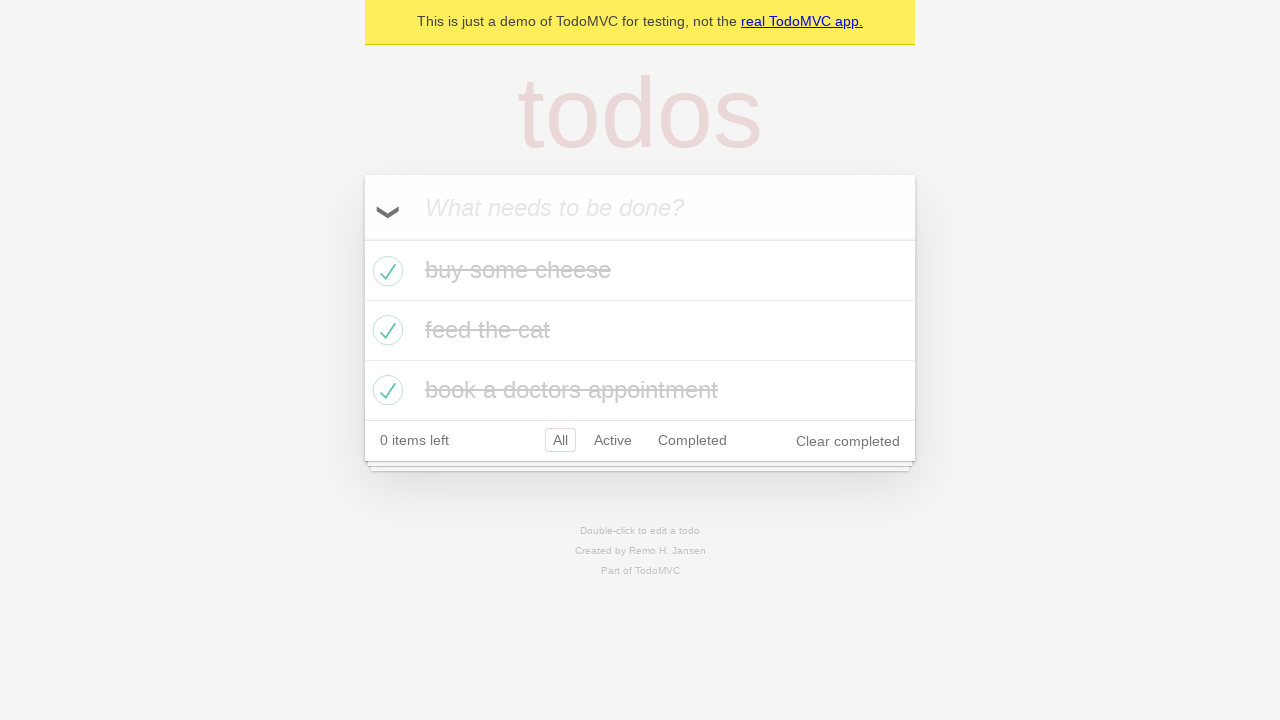

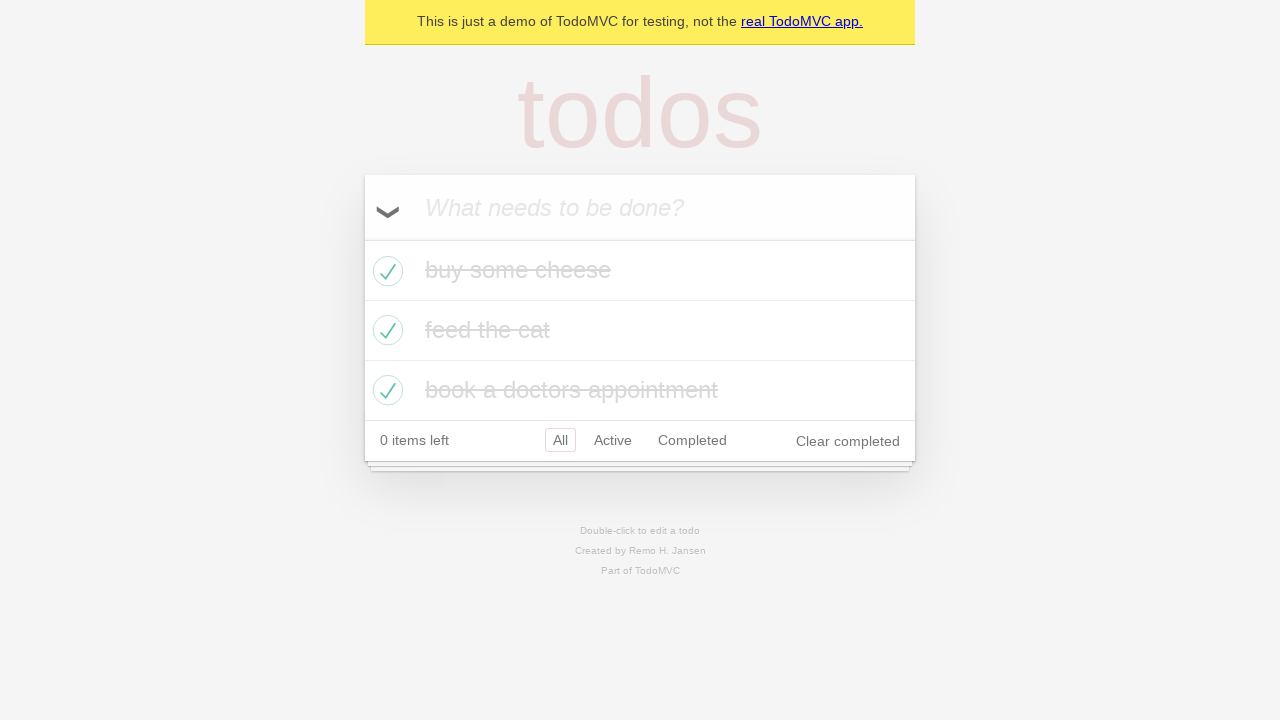